Verifies that the previous button is displayed and next button is not displayed on last page

Starting URL: https://www.demoblaze.com/index.html

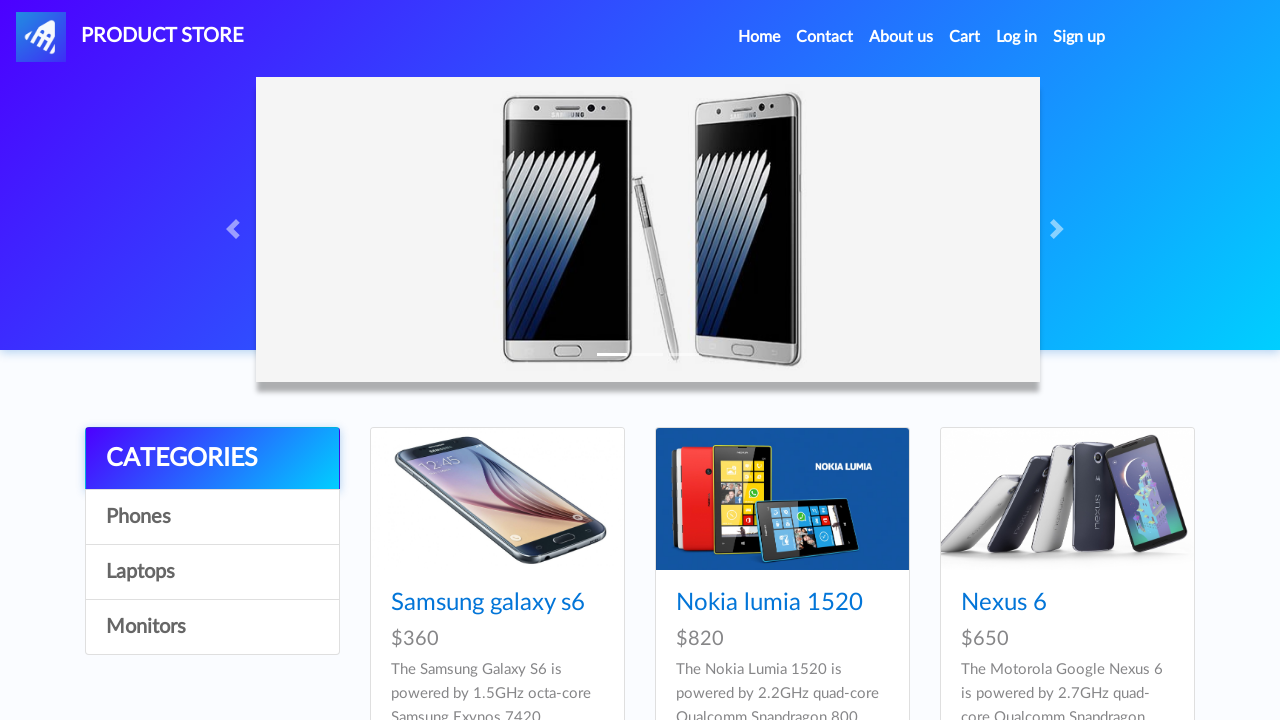

Scrolled to bottom of page to reveal pagination buttons
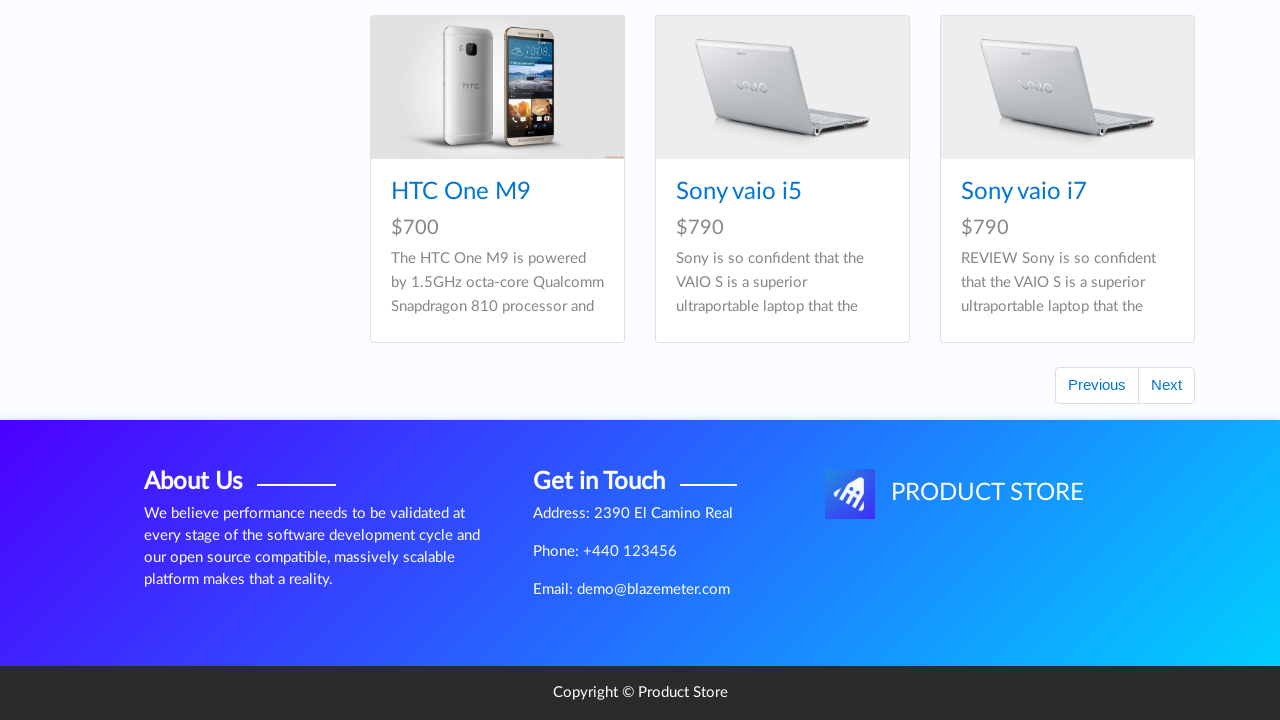

Waited 1 second for pagination buttons to render
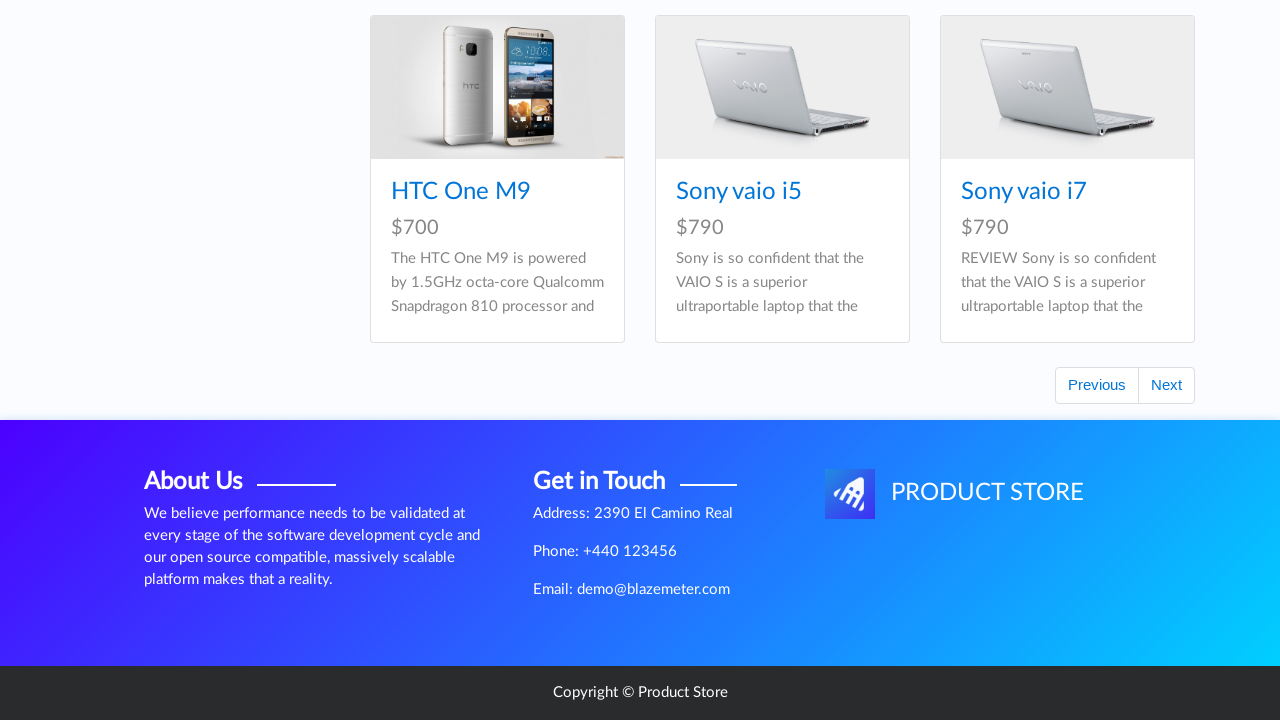

Next button (#next2) is visible and ready
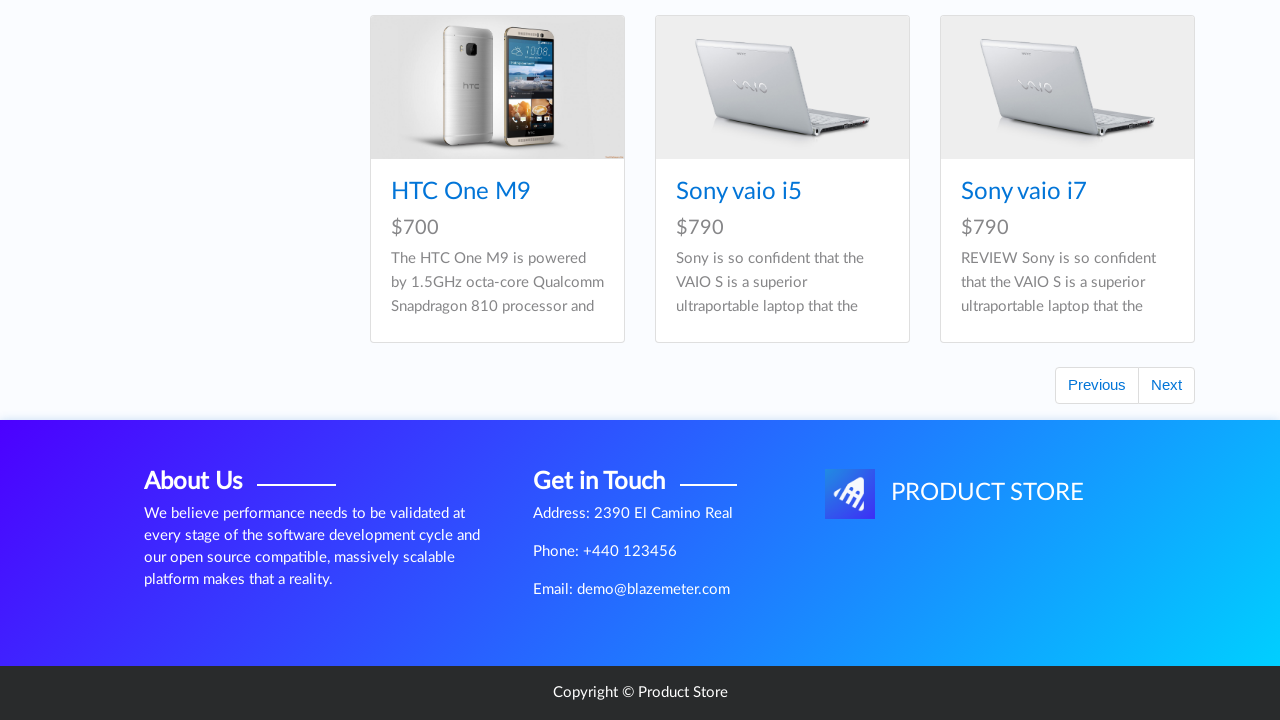

Clicked next button to navigate to next page at (1166, 385) on #next2
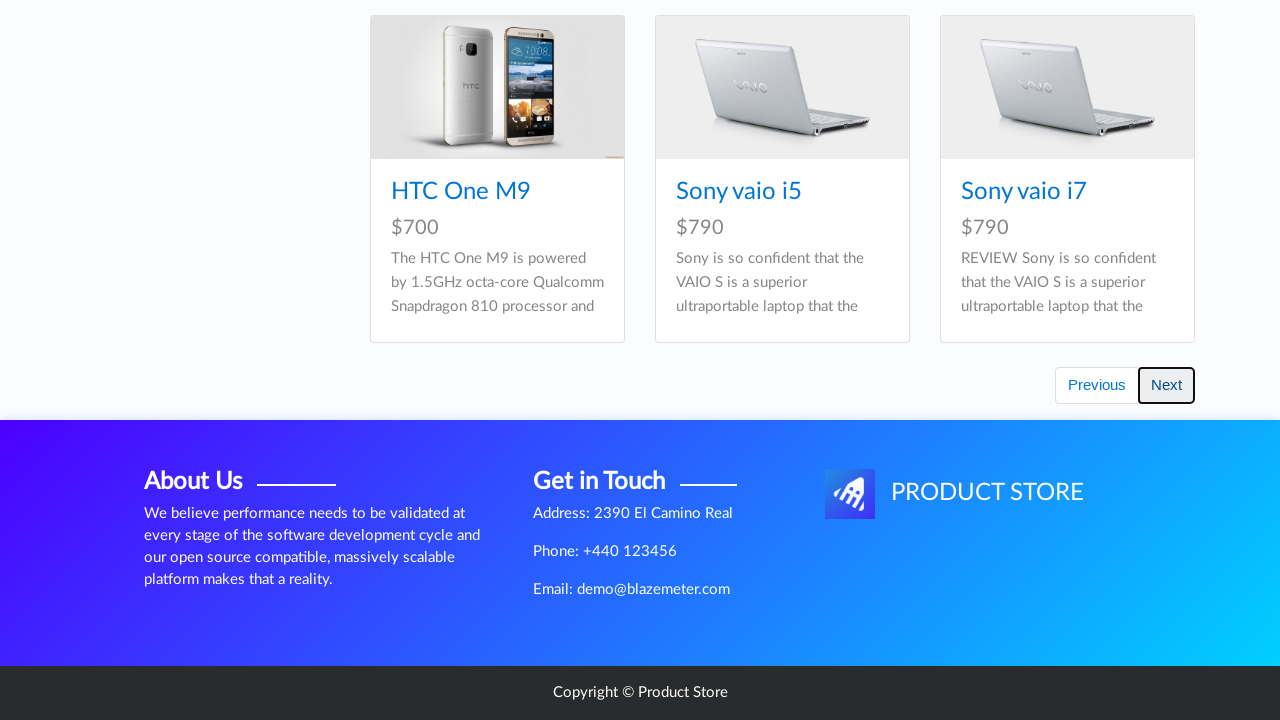

Waited 2 seconds for next page to load
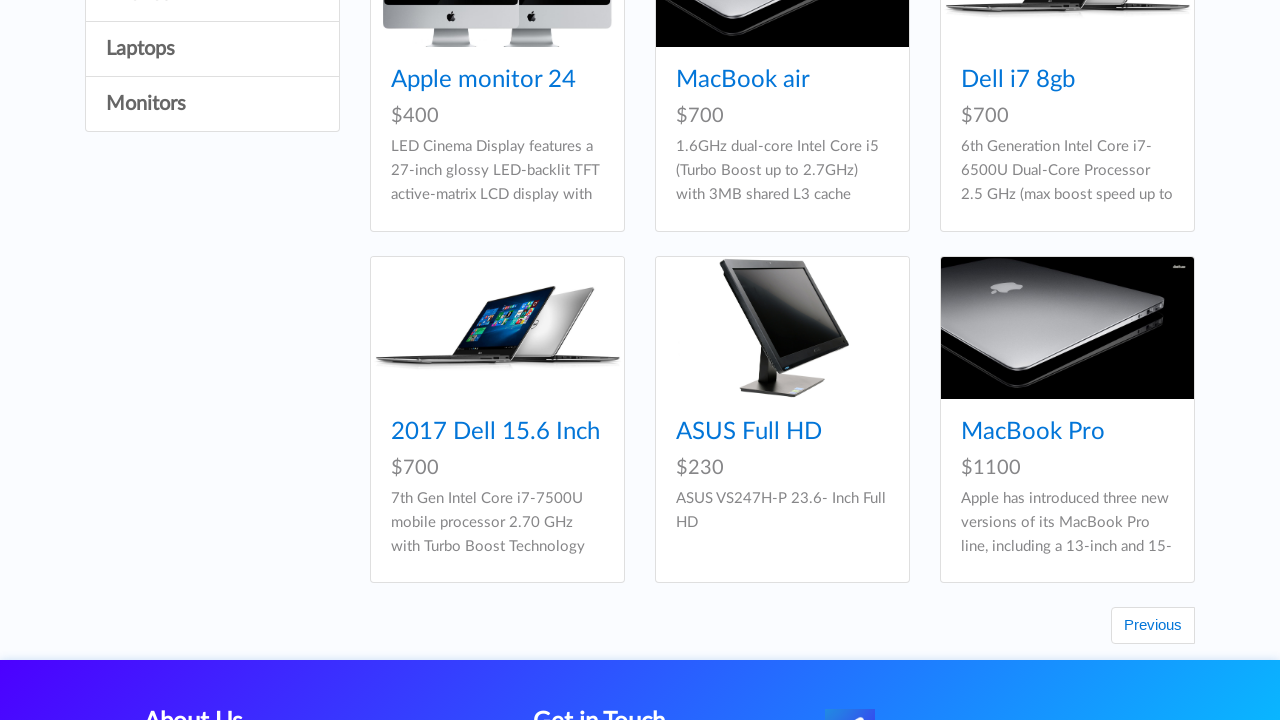

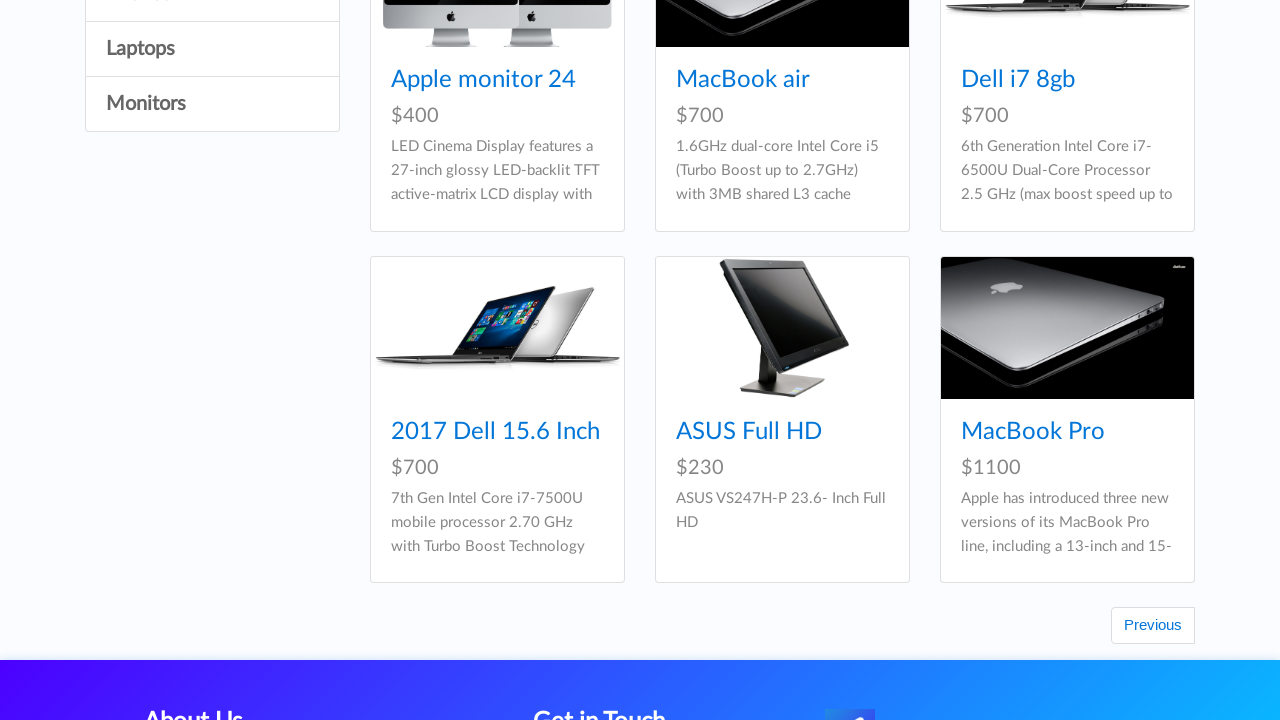